Tests a registration form by filling out various fields including name, address, email, phone, gender, hobbies, skills, date of birth, and password

Starting URL: https://demo.automationtesting.in/Register.html

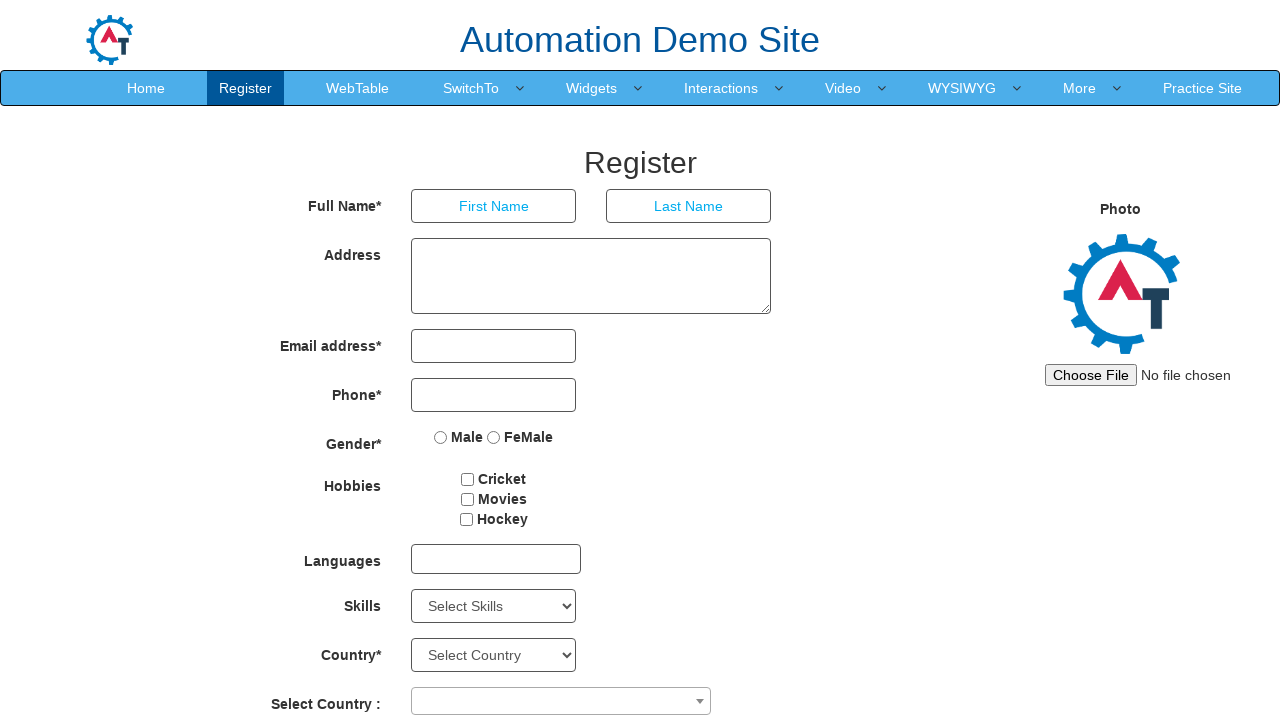

Filled first name field with 'nik' on xpath=//body/section[@id='section']/div[1]/div[1]/div[2]/form[1]/div[1]/div[1]/i
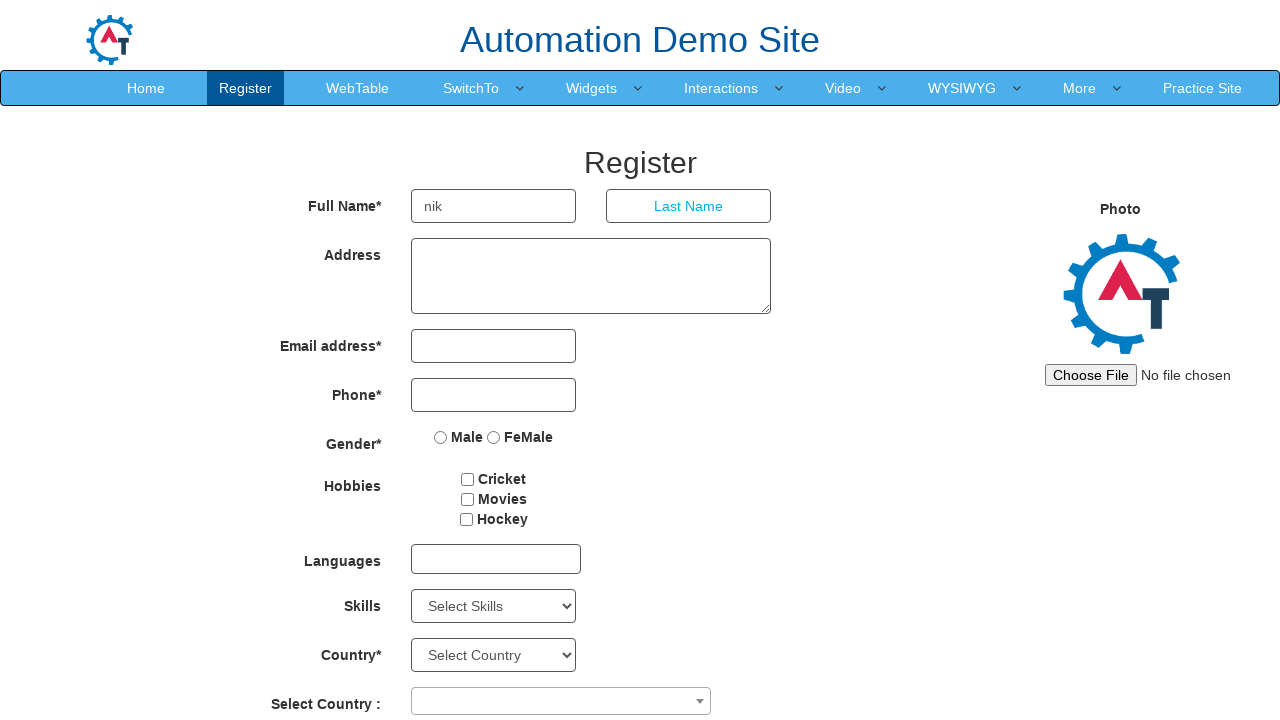

Cleared first name field on xpath=//body/section[@id='section']/div[1]/div[1]/div[2]/form[1]/div[1]/div[1]/i
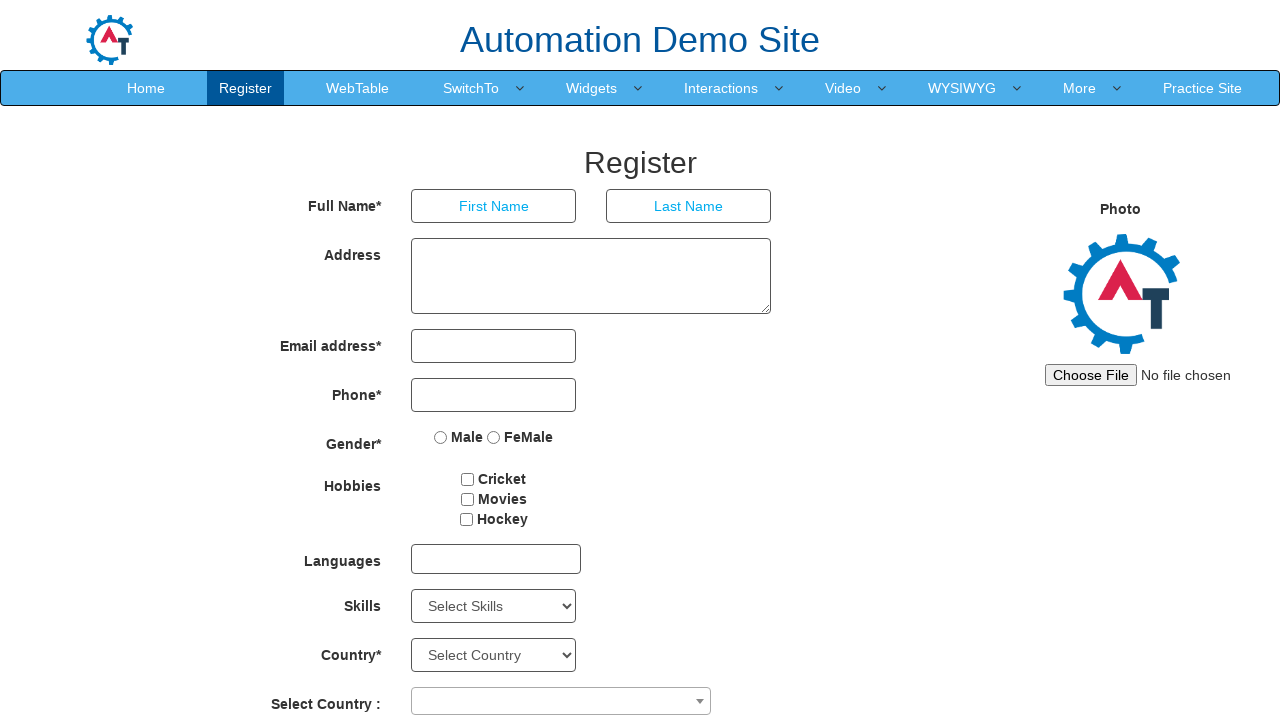

Filled first name field with 'Nikhil' on xpath=//body/section[@id='section']/div[1]/div[1]/div[2]/form[1]/div[1]/div[1]/i
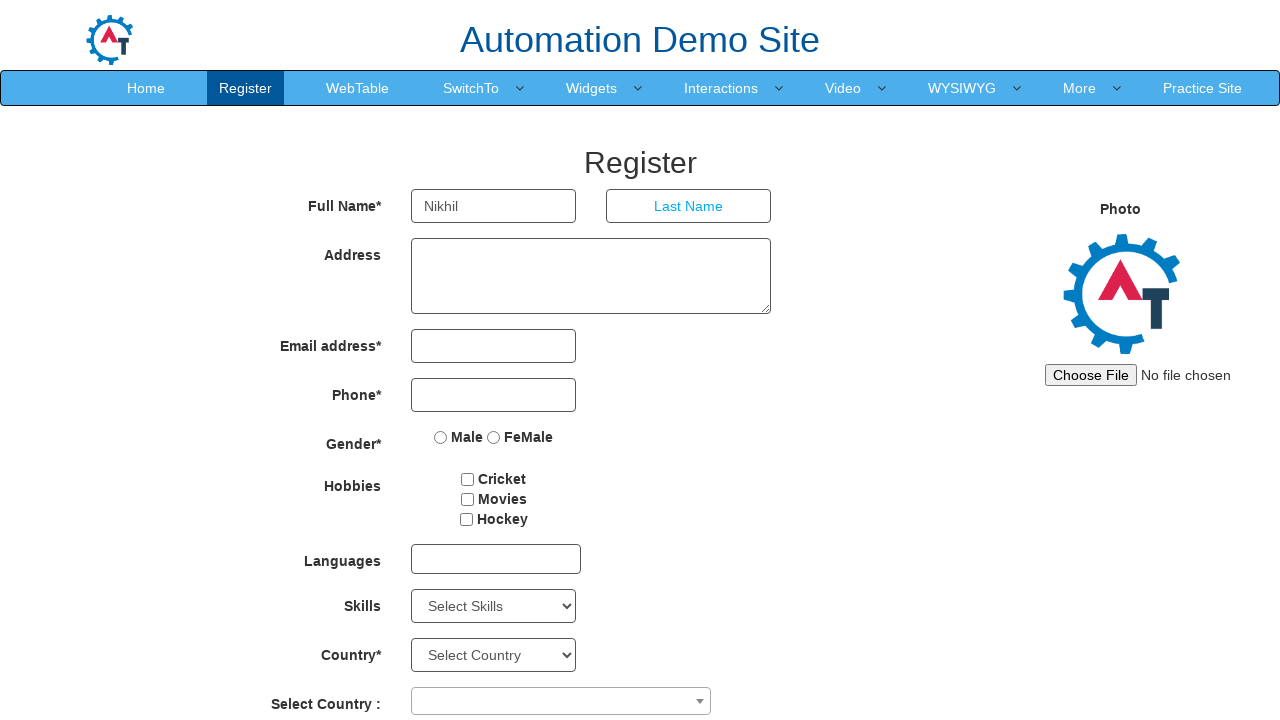

Filled last name field with 'Naik' on xpath=//body/section[@id='section']/div[1]/div[1]/div[2]/form[1]/div[1]/div[2]/i
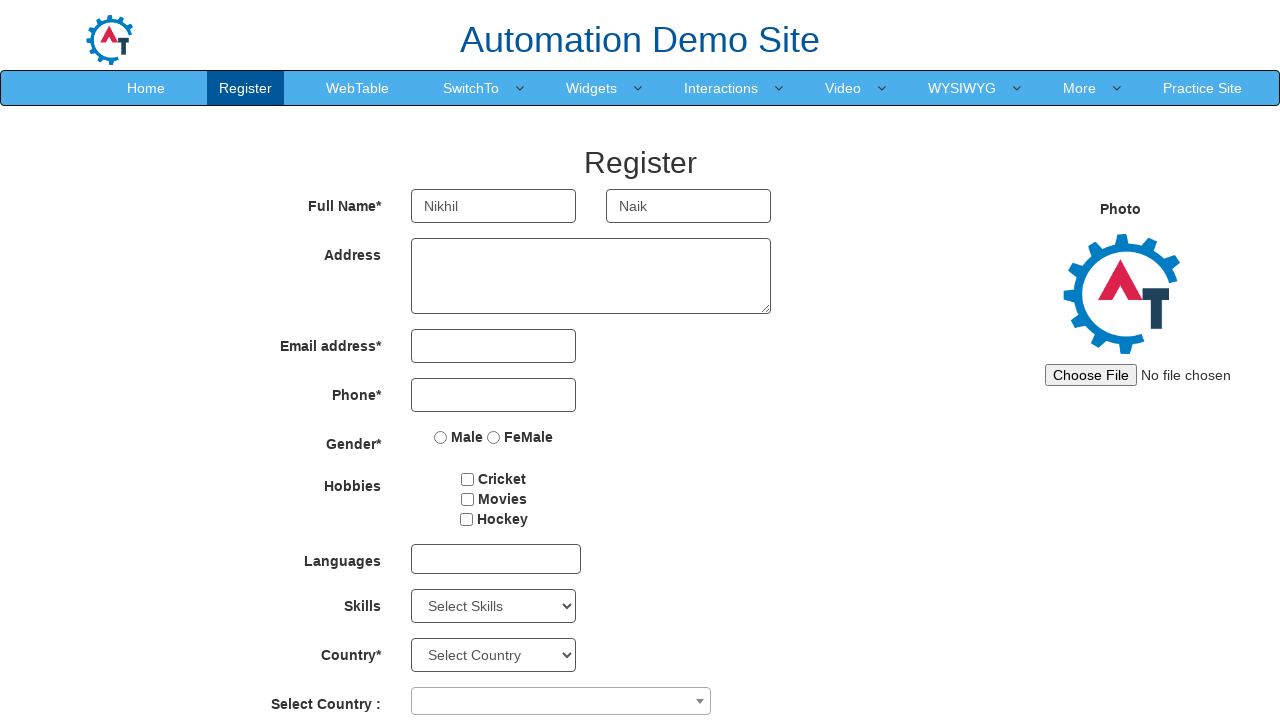

Filled address field with 'Nashik 65535' on xpath=//body/section[@id='section']/div[1]/div[1]/div[2]/form[1]/div[2]/div[1]/t
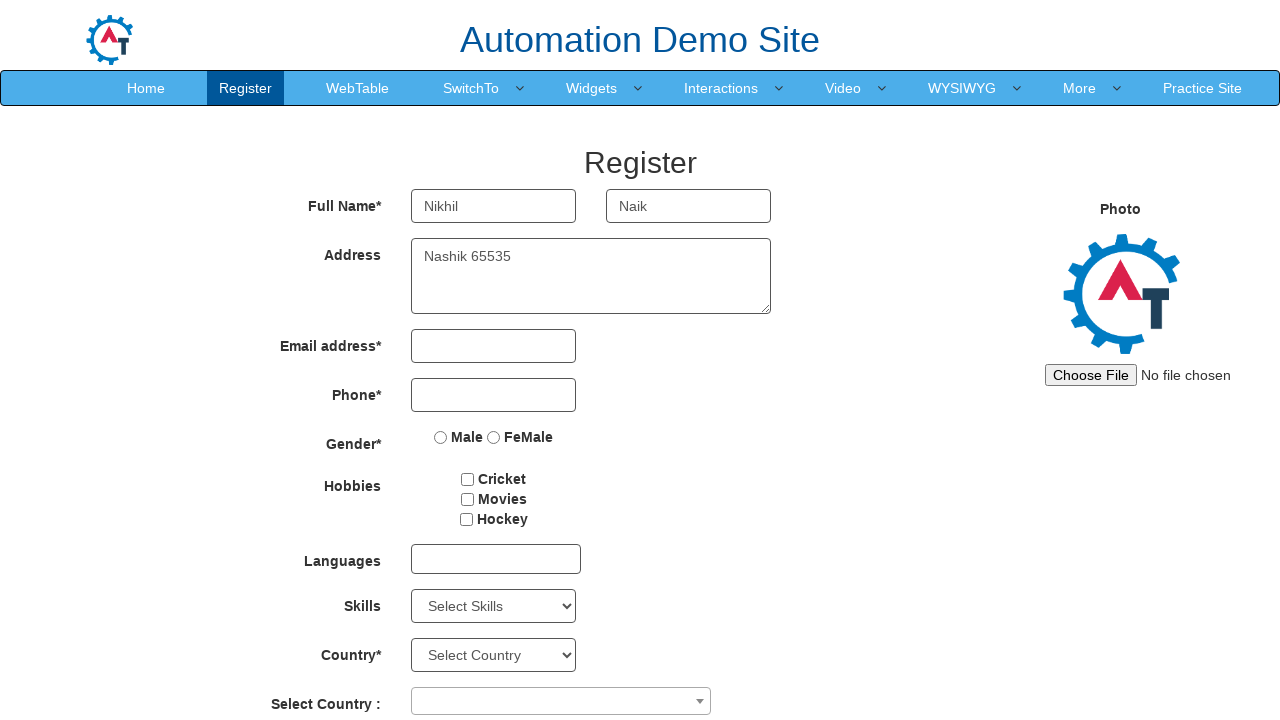

Filled email field with 'testuser@example.com' on xpath=//body/section[@id='section']/div[1]/div[1]/div[2]/form[1]/div[3]/div[1]/i
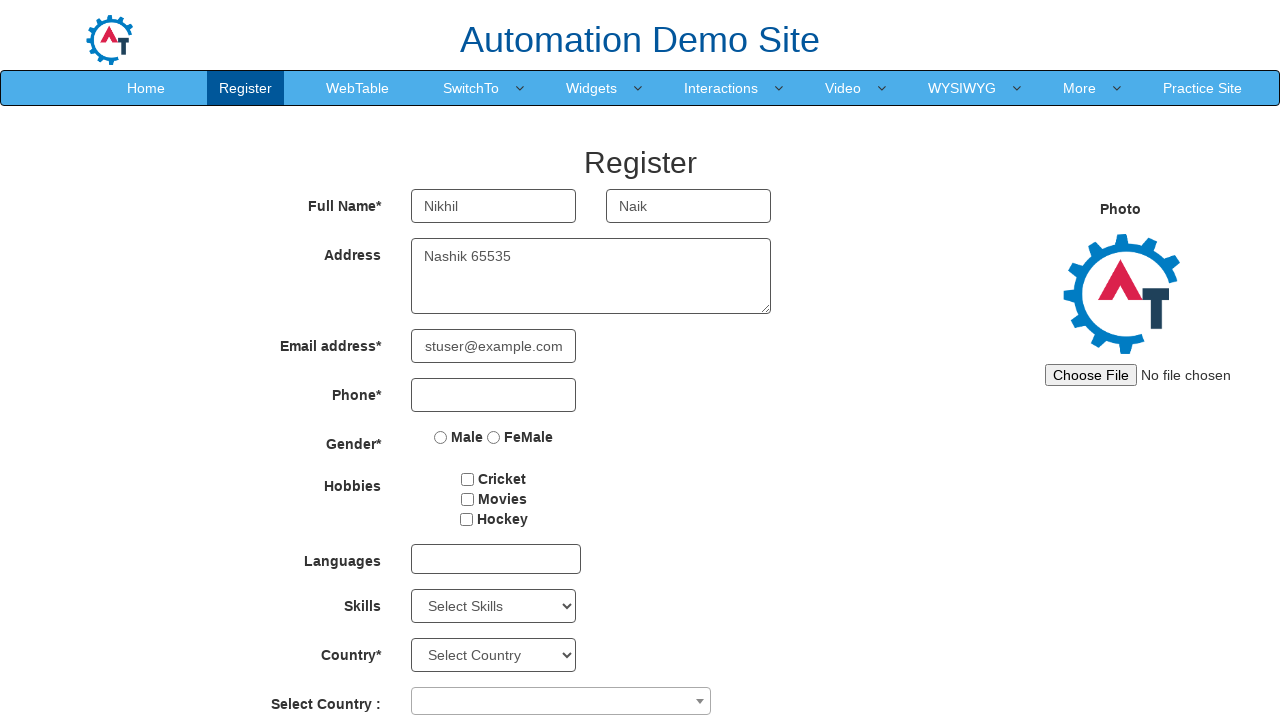

Filled phone number field with '8766874841' on xpath=//body/section[@id='section']/div[1]/div[1]/div[2]/form[1]/div[4]/div[1]/i
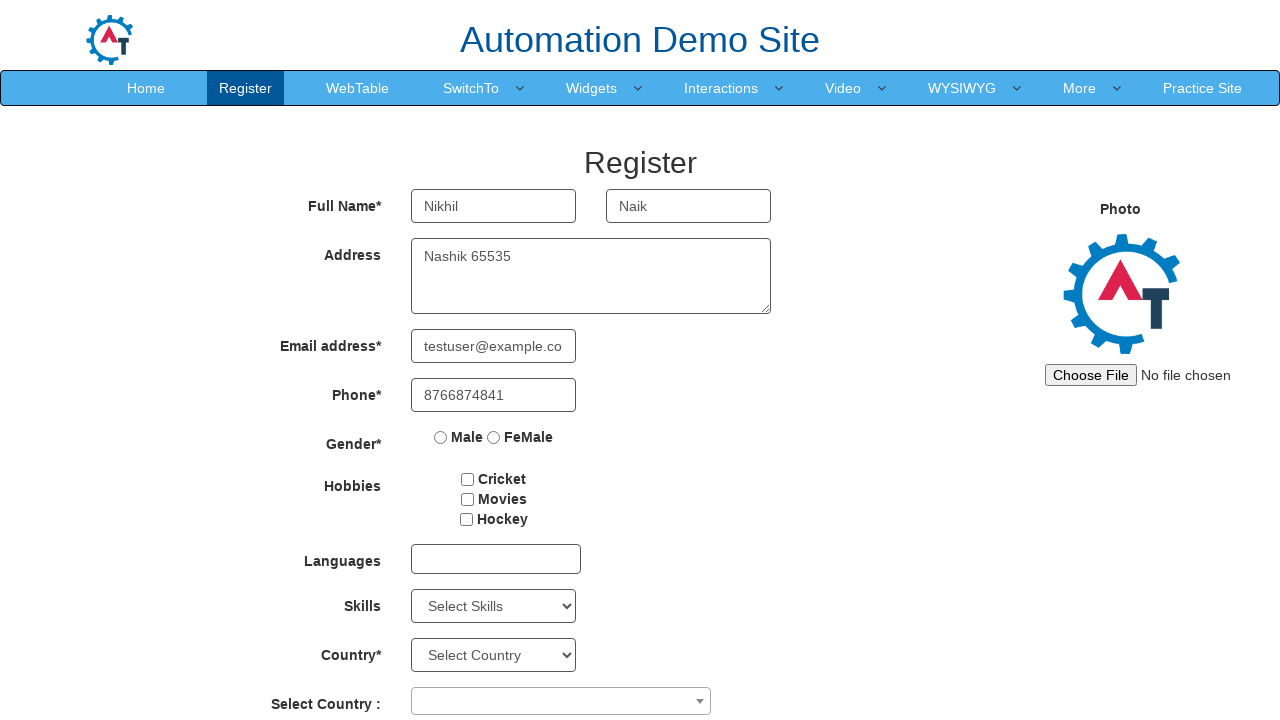

Selected Male radio button for gender at (441, 437) on xpath=//body/section[@id='section']/div[1]/div[1]/div[2]/form[1]/div[5]/div[1]/l
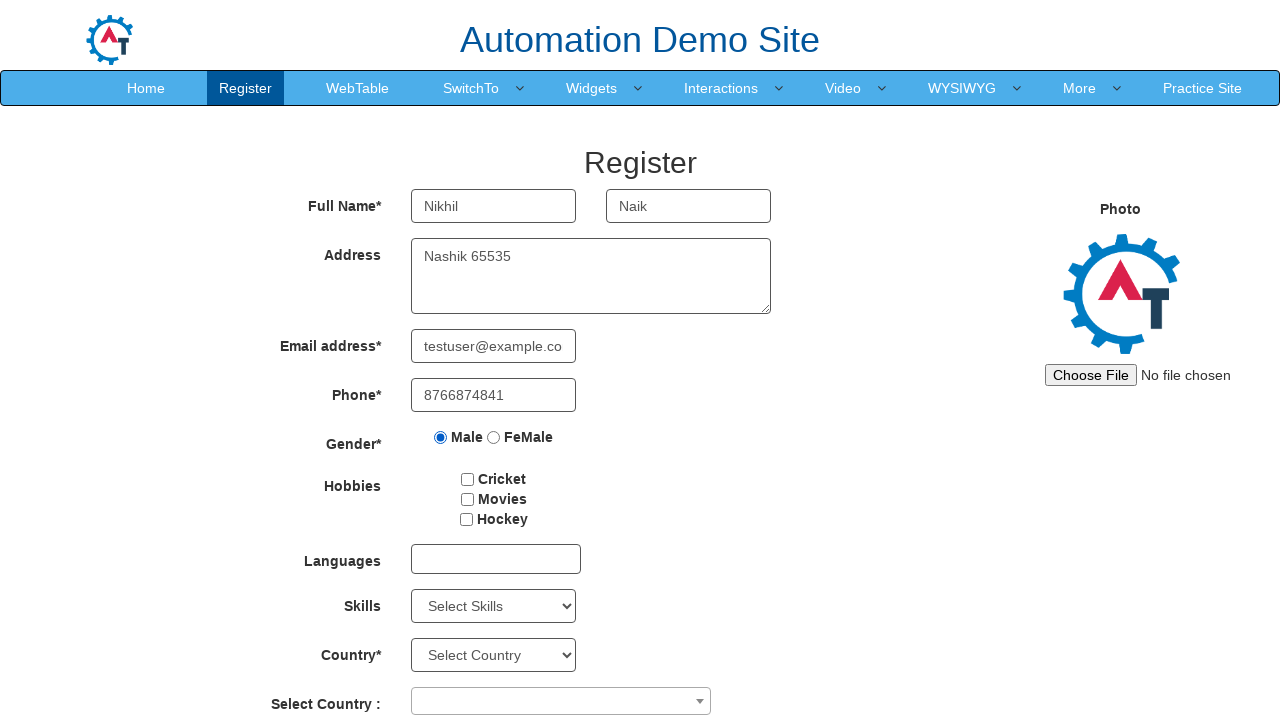

Checked first hobby checkbox at (468, 479) on xpath=//input[@id='checkbox1']
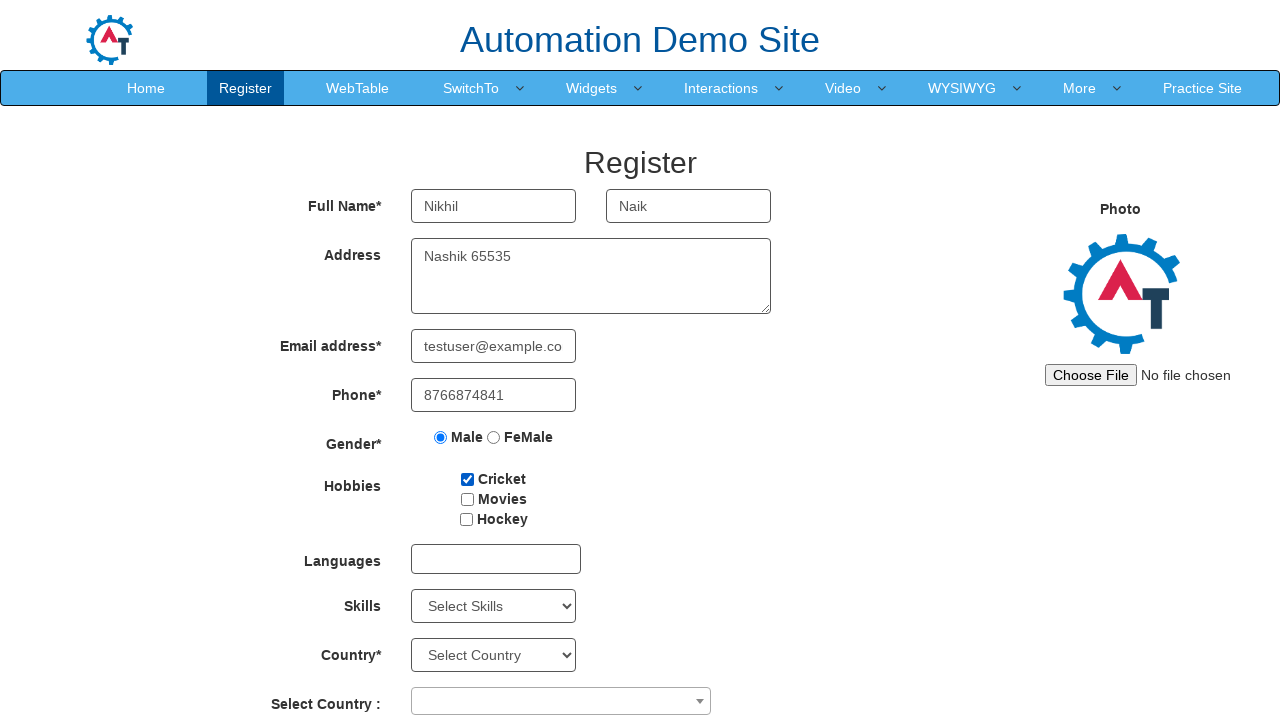

Checked second hobby checkbox at (467, 499) on xpath=//input[@id='checkbox2']
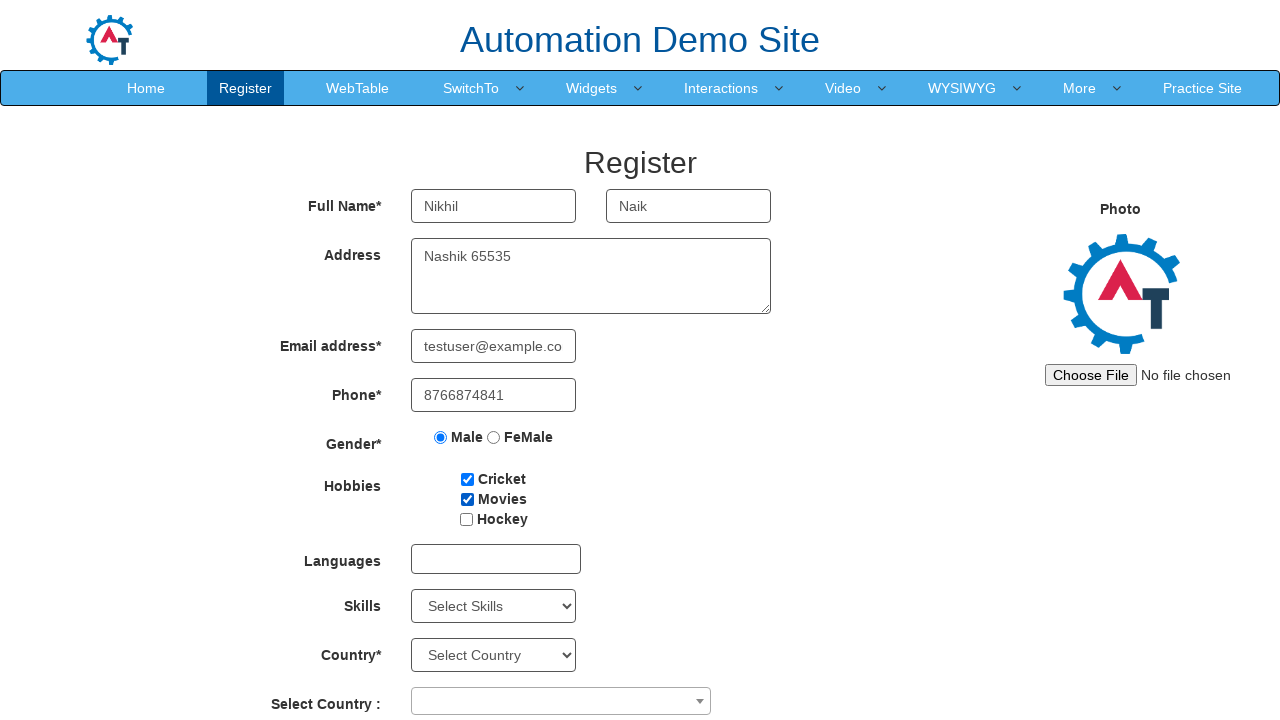

Selected 'C' from skills dropdown on xpath=//select[@id='Skills']
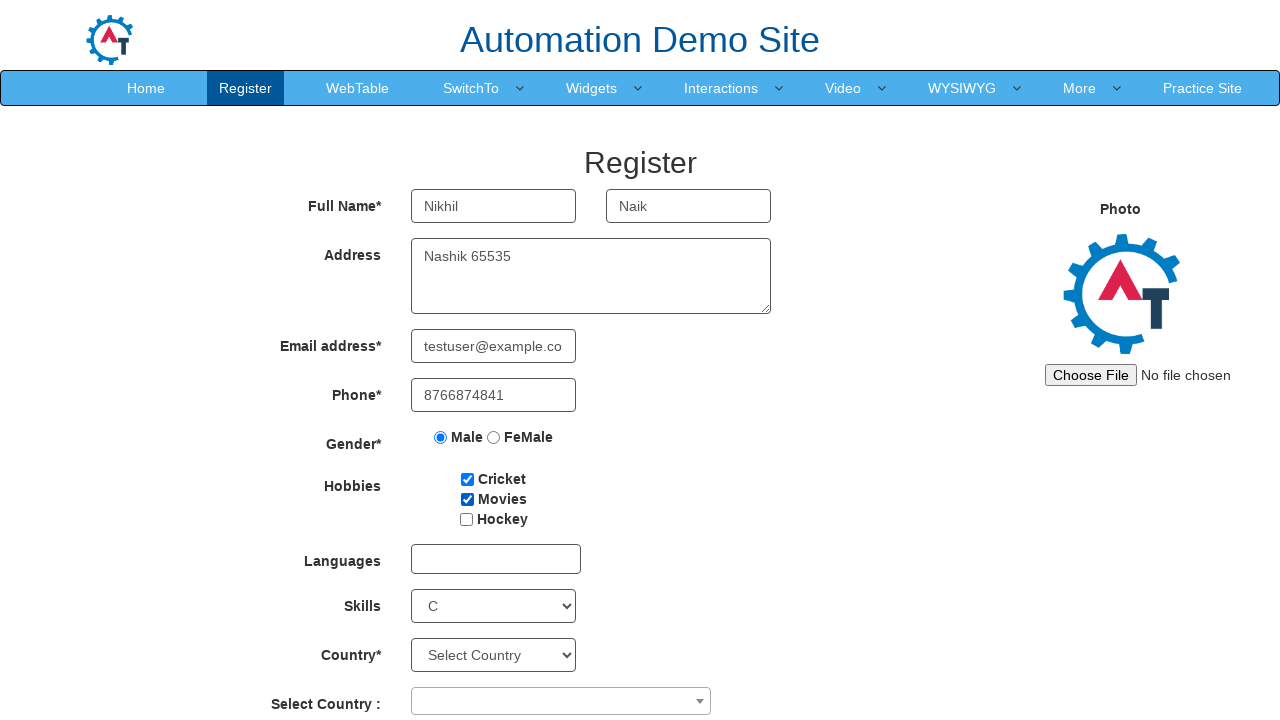

Selected year '1997' from date of birth dropdown on xpath=//select[@id='yearbox']
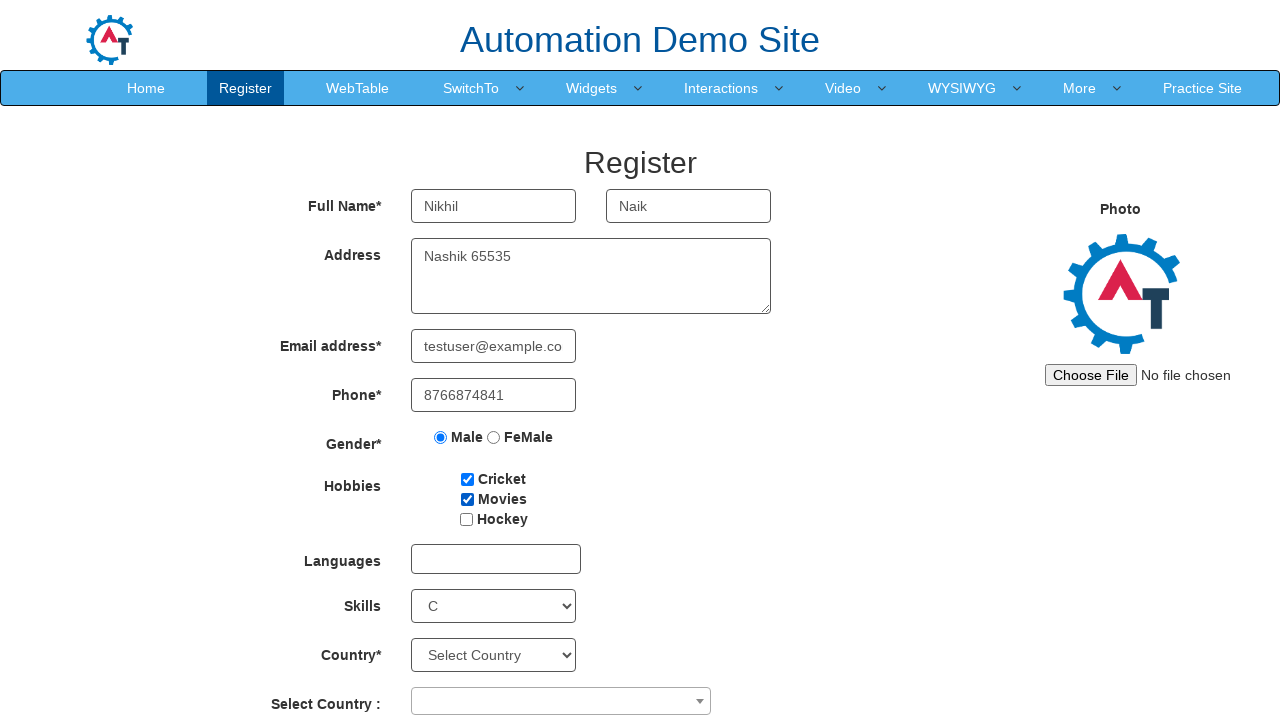

Selected November from month dropdown on xpath=//body/section[@id='section']/div[1]/div[1]/div[2]/form[1]/div[11]/div[2]/
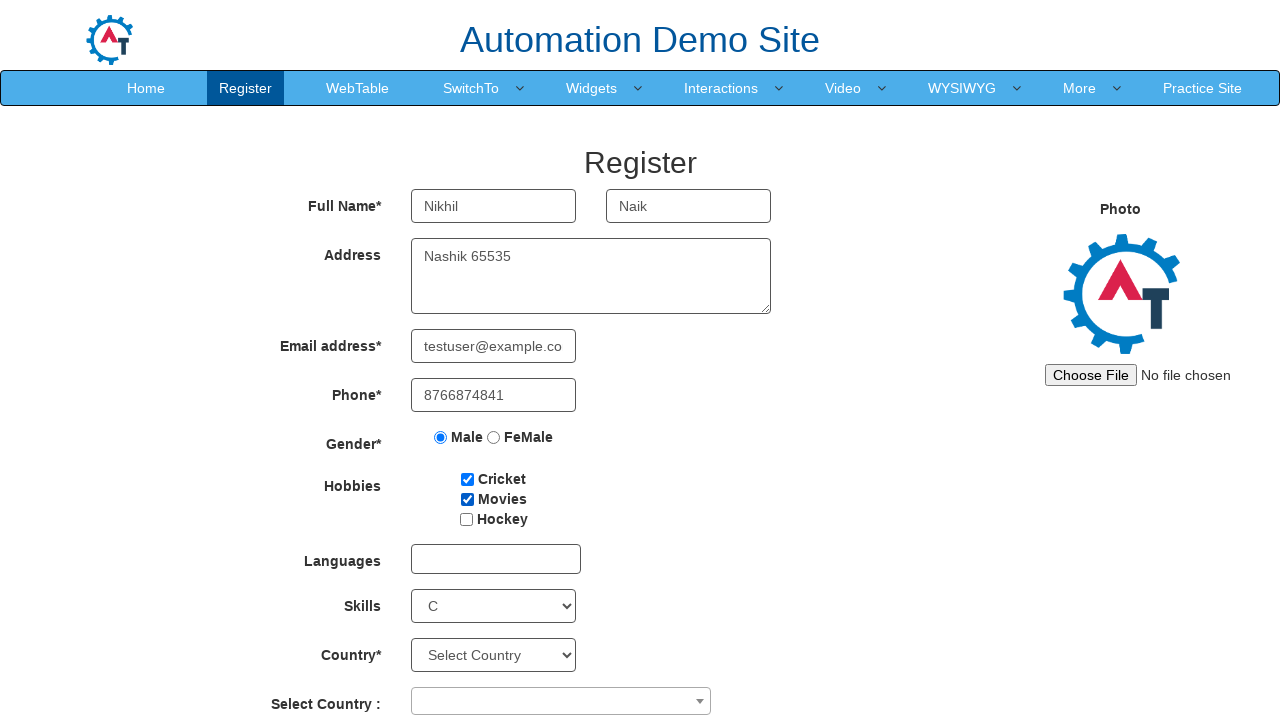

Selected day '21' from date of birth dropdown on xpath=//select[@id='daybox']
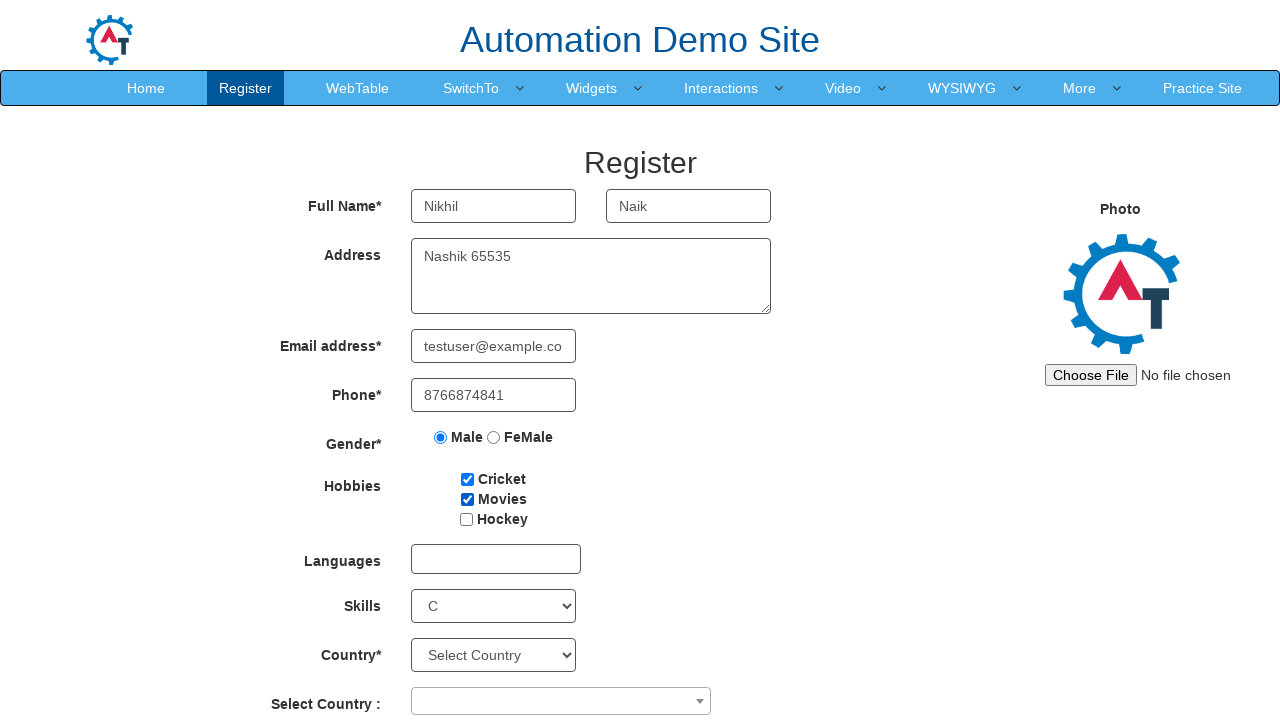

Filled password field with 'TestPass123' on xpath=//input[@id='firstpassword']
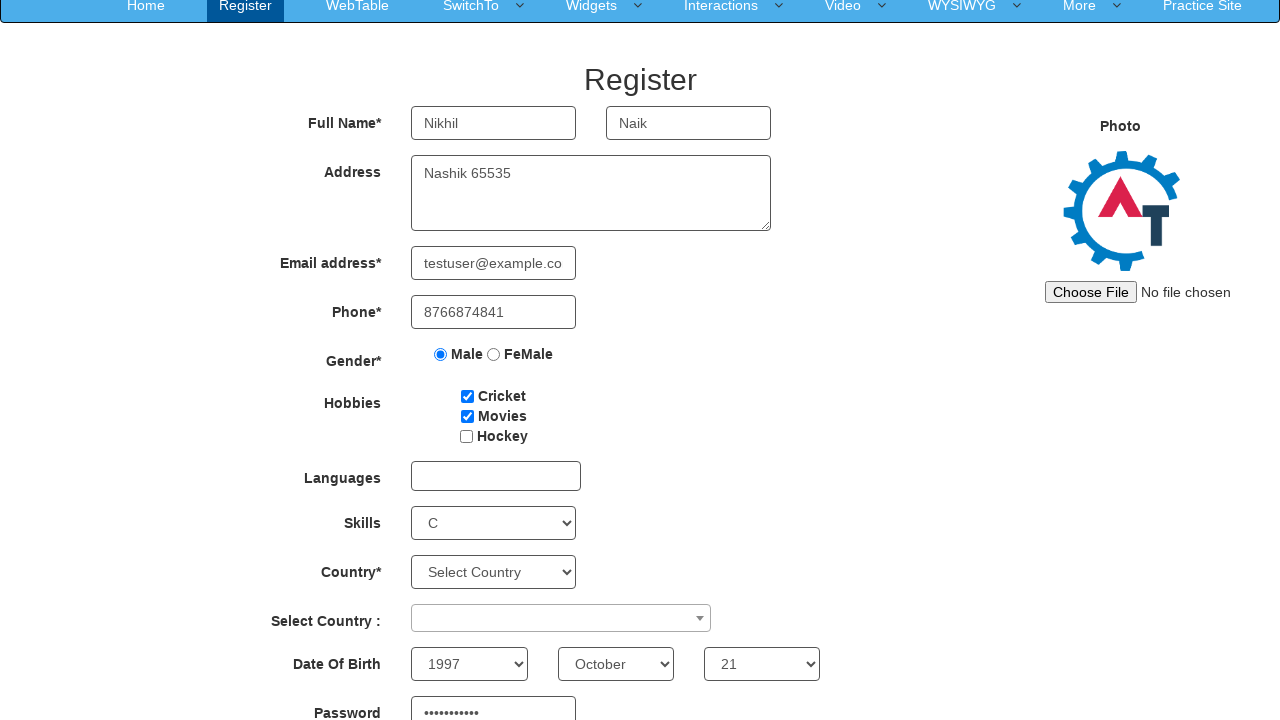

Filled confirm password field with 'TestPass123' on xpath=//input[@id='secondpassword']
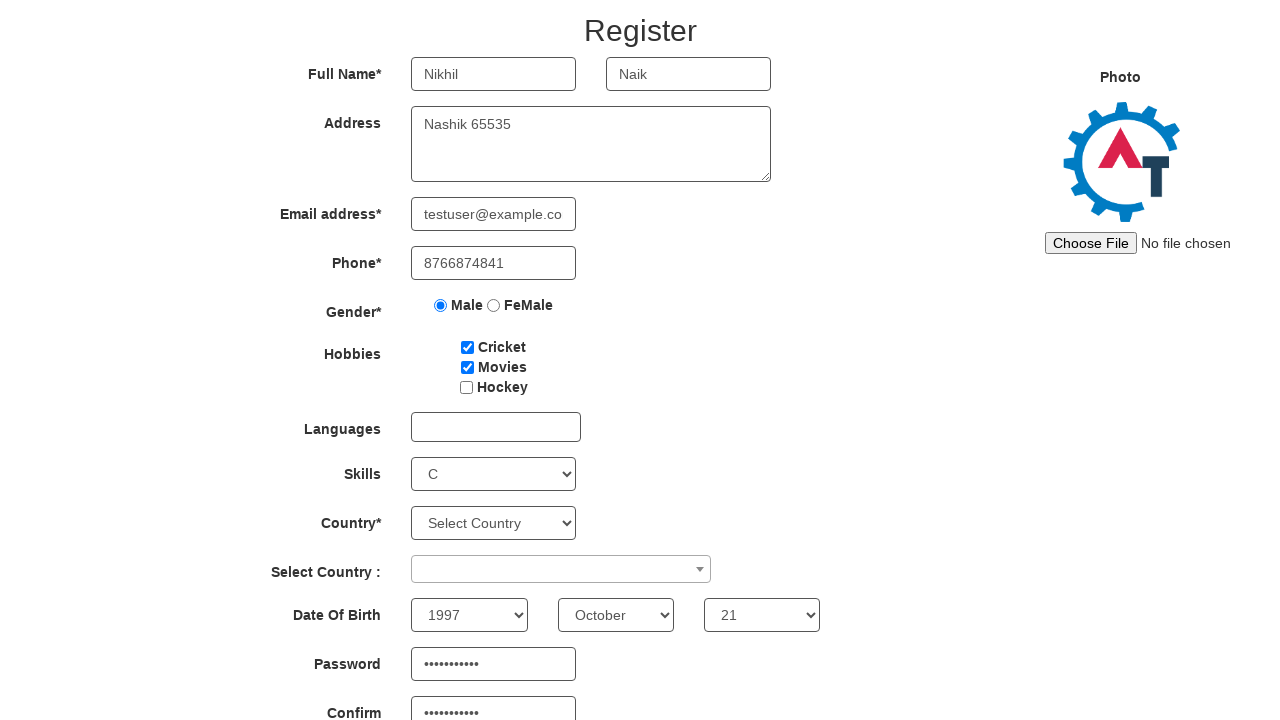

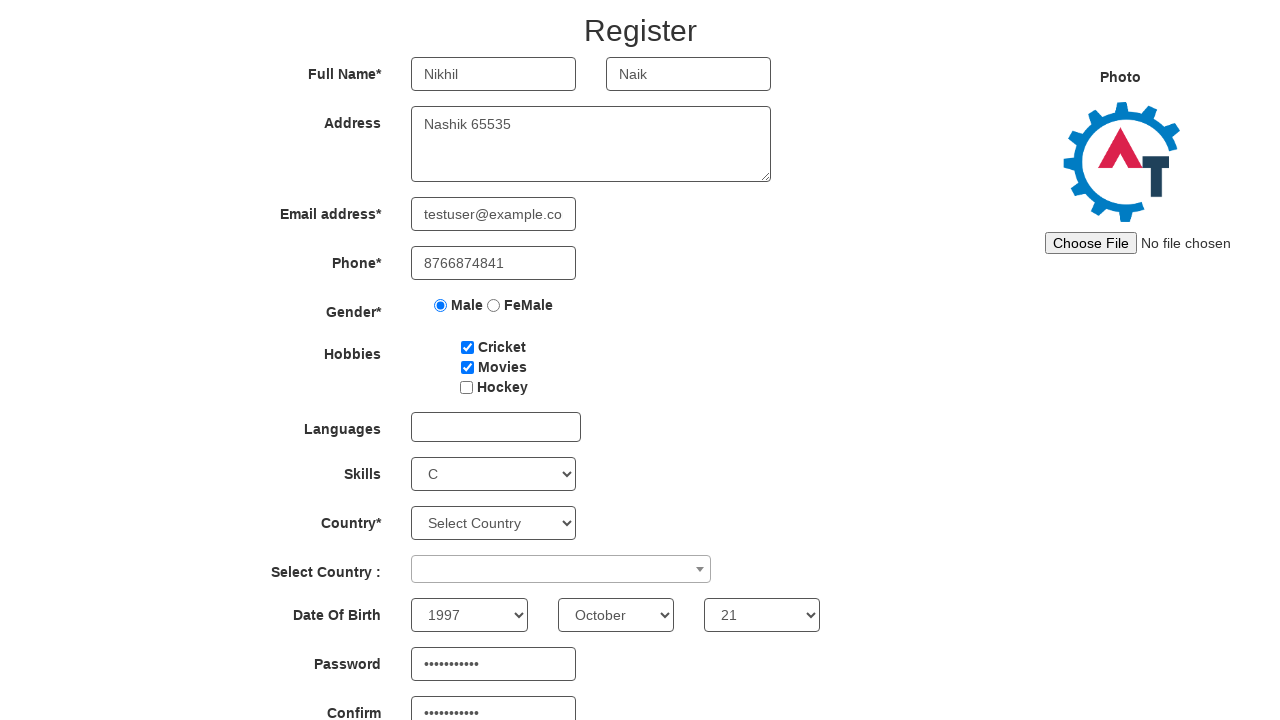